Tests file download functionality by navigating to a download page and clicking on a file link to download it

Starting URL: https://the-internet.herokuapp.com/download

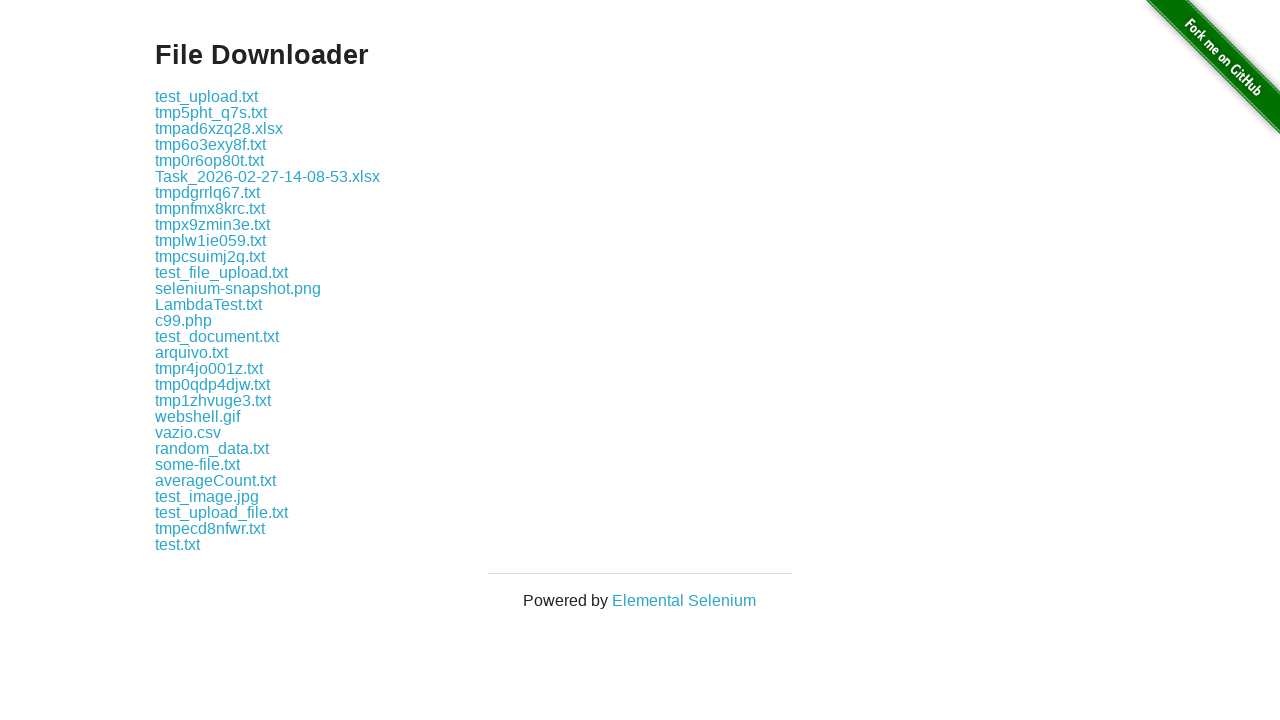

Navigated to the download page
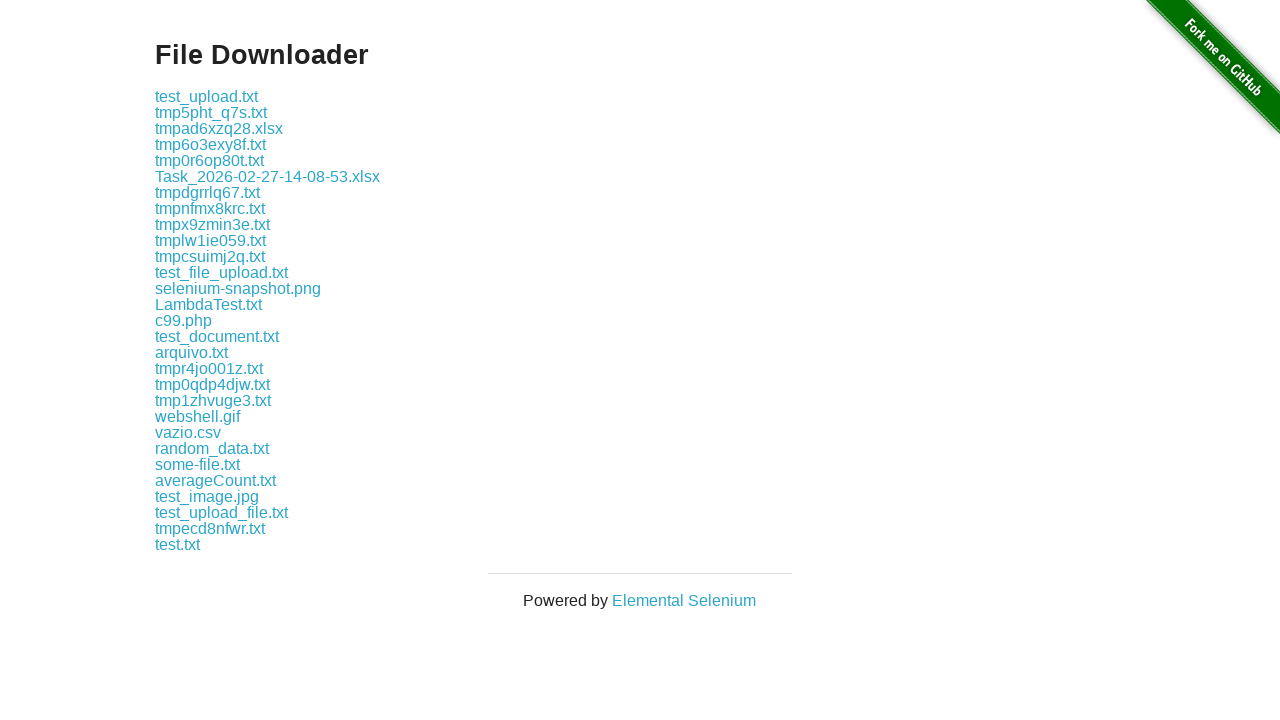

Clicked on test.txt file link to download it at (178, 544) on xpath=//*[text()='test.txt']
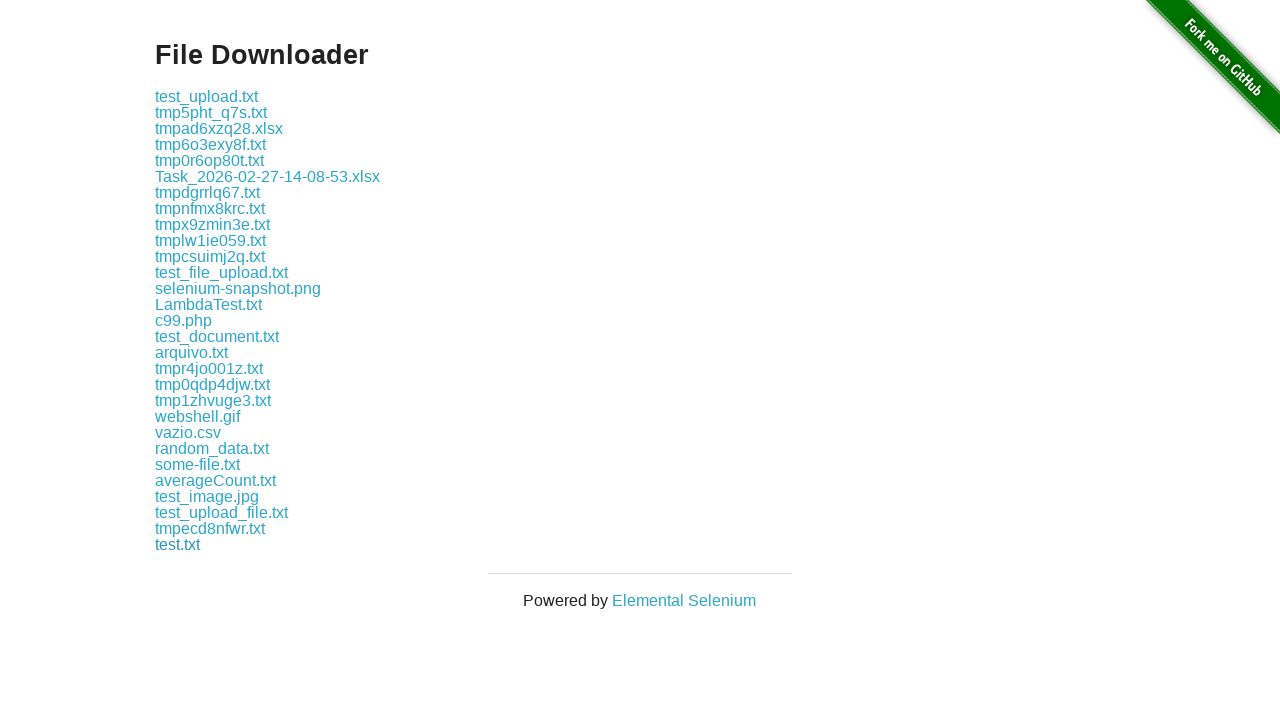

Waited 2 seconds for download to complete
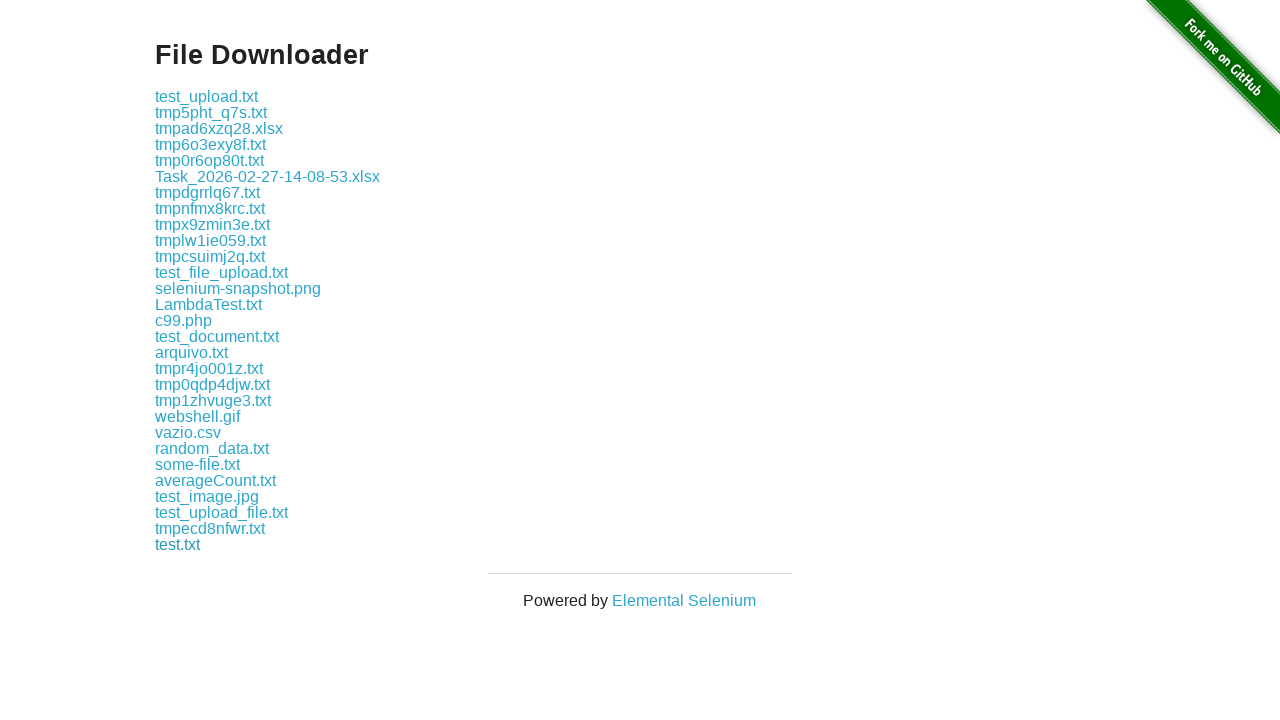

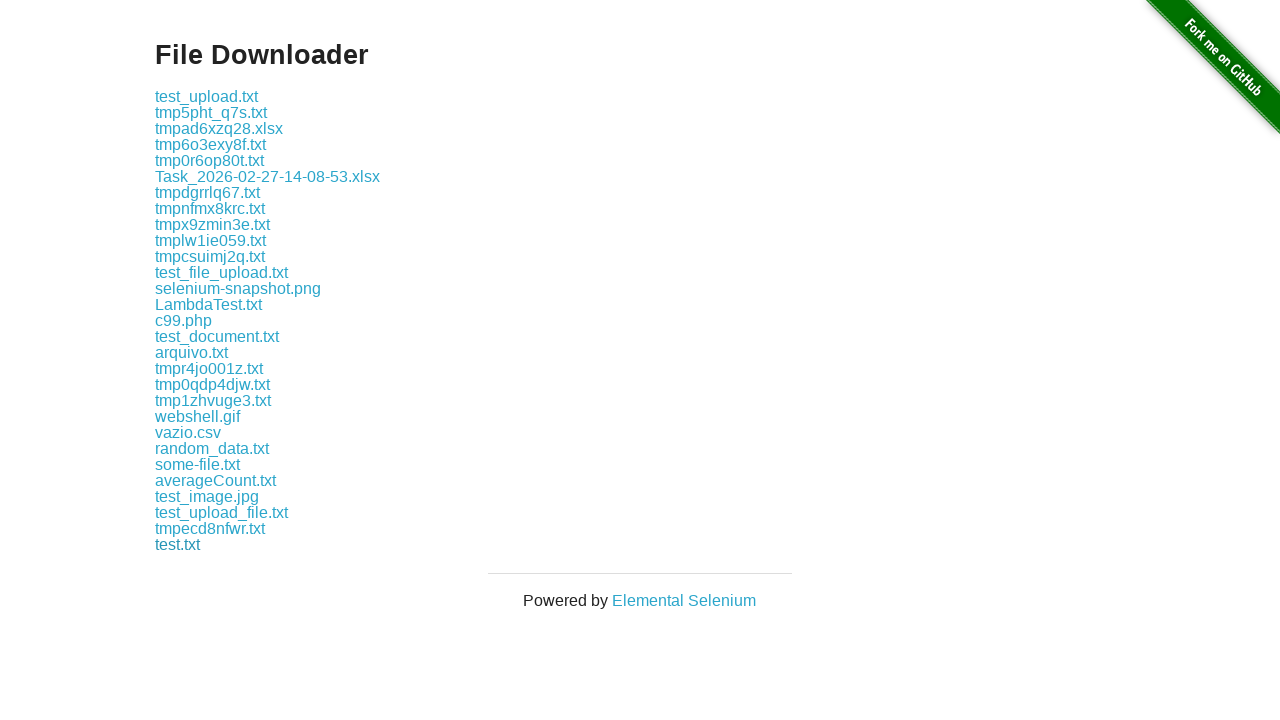